Tests JavaScript confirm alert functionality by triggering a confirm dialog and accepting it

Starting URL: https://v1.training-support.net/selenium/javascript-alerts

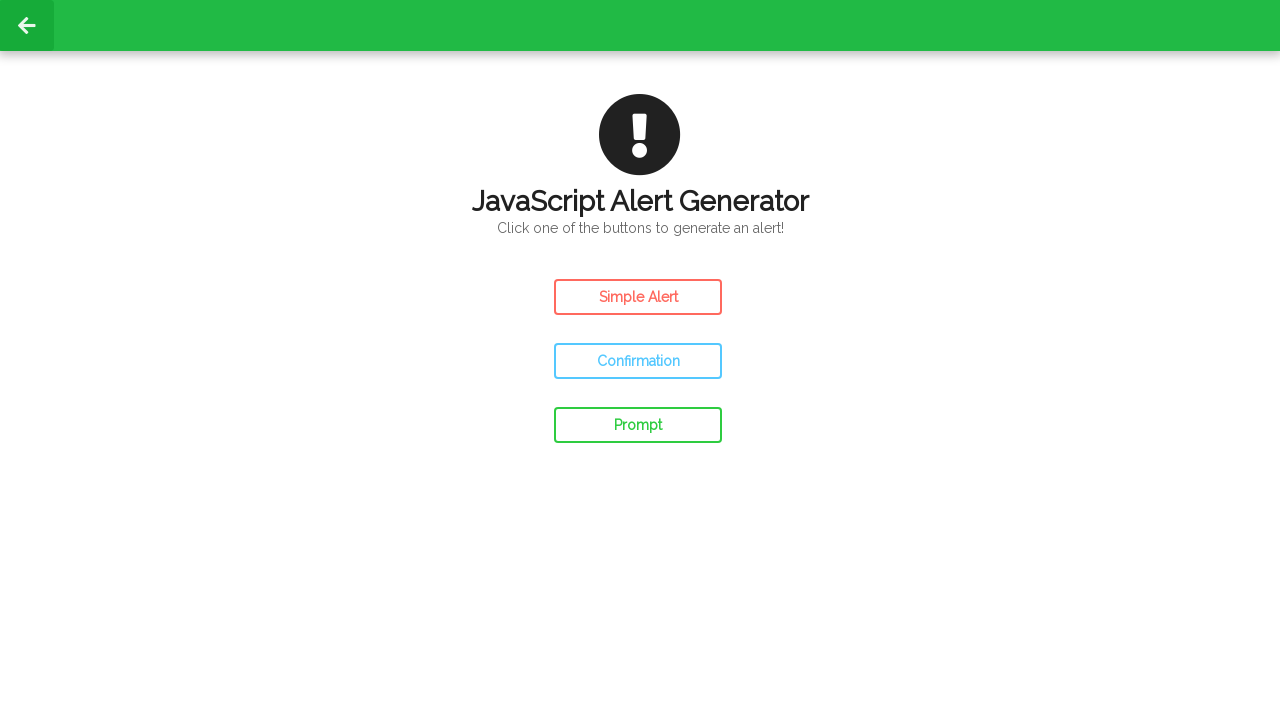

Clicked the confirm button to trigger the JavaScript confirm dialog at (638, 361) on #confirm
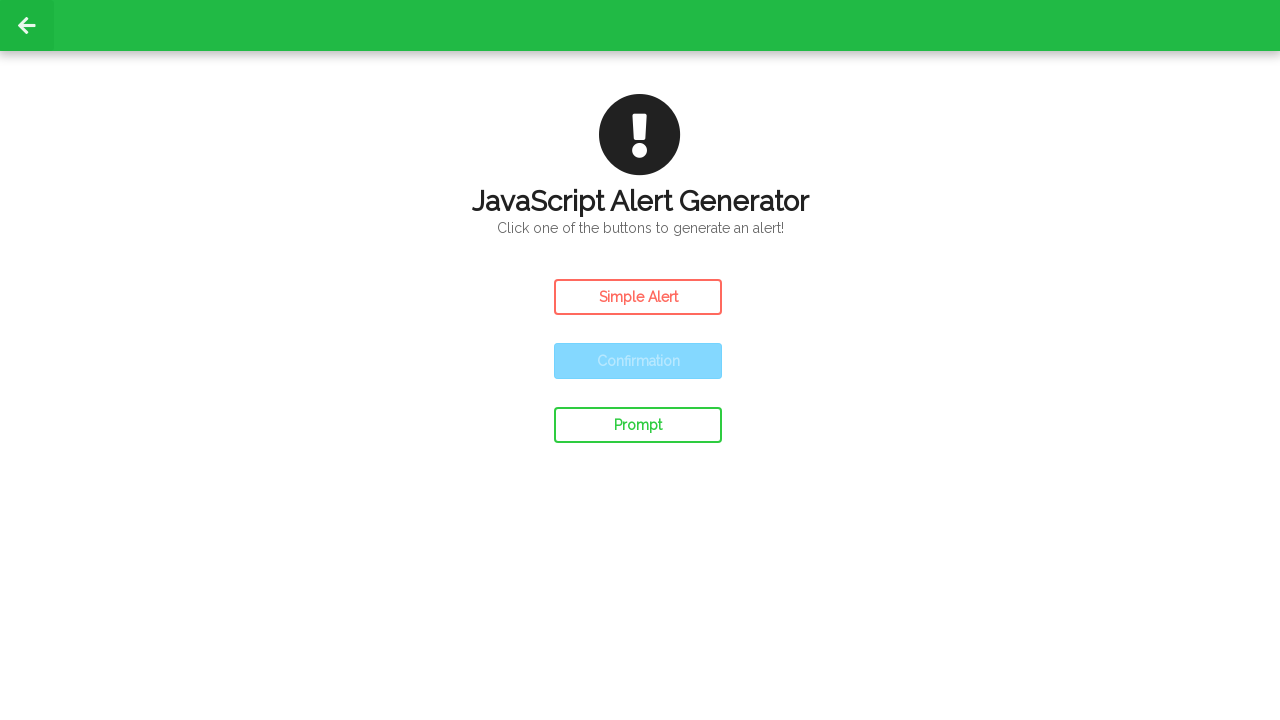

Set up dialog handler to accept confirmation dialogs
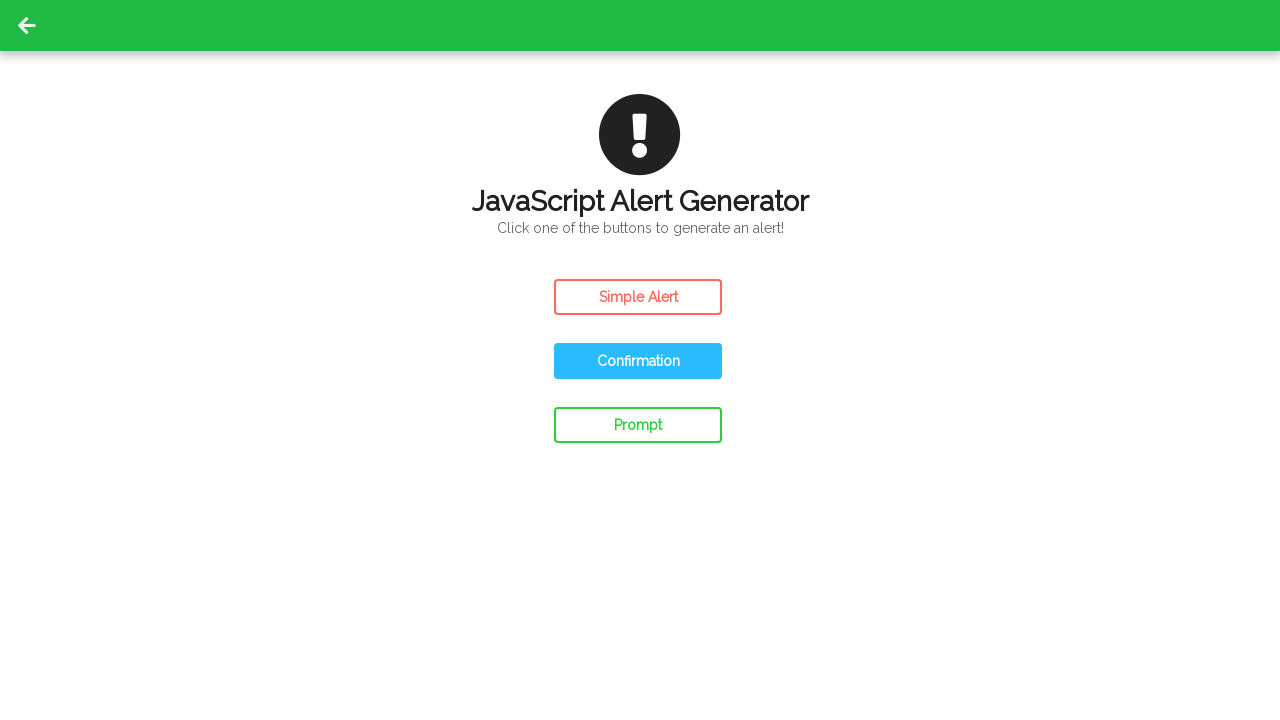

Executed JavaScript confirm dialog with acceptance
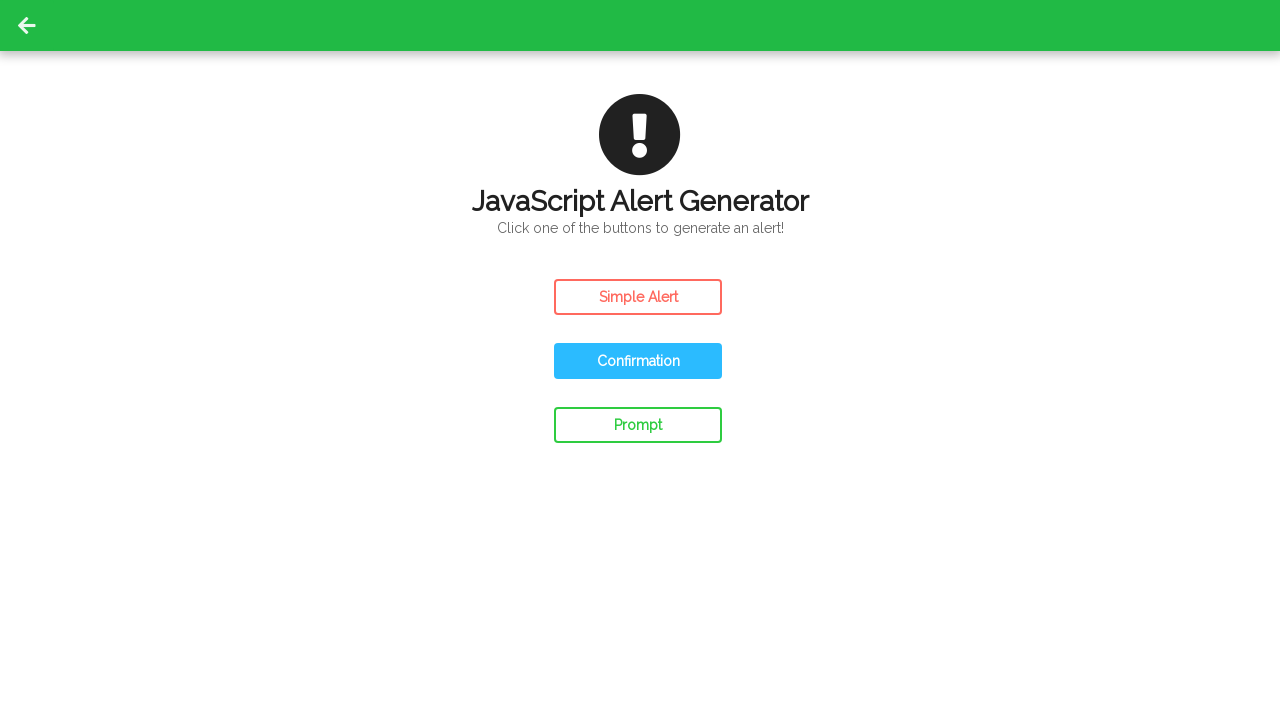

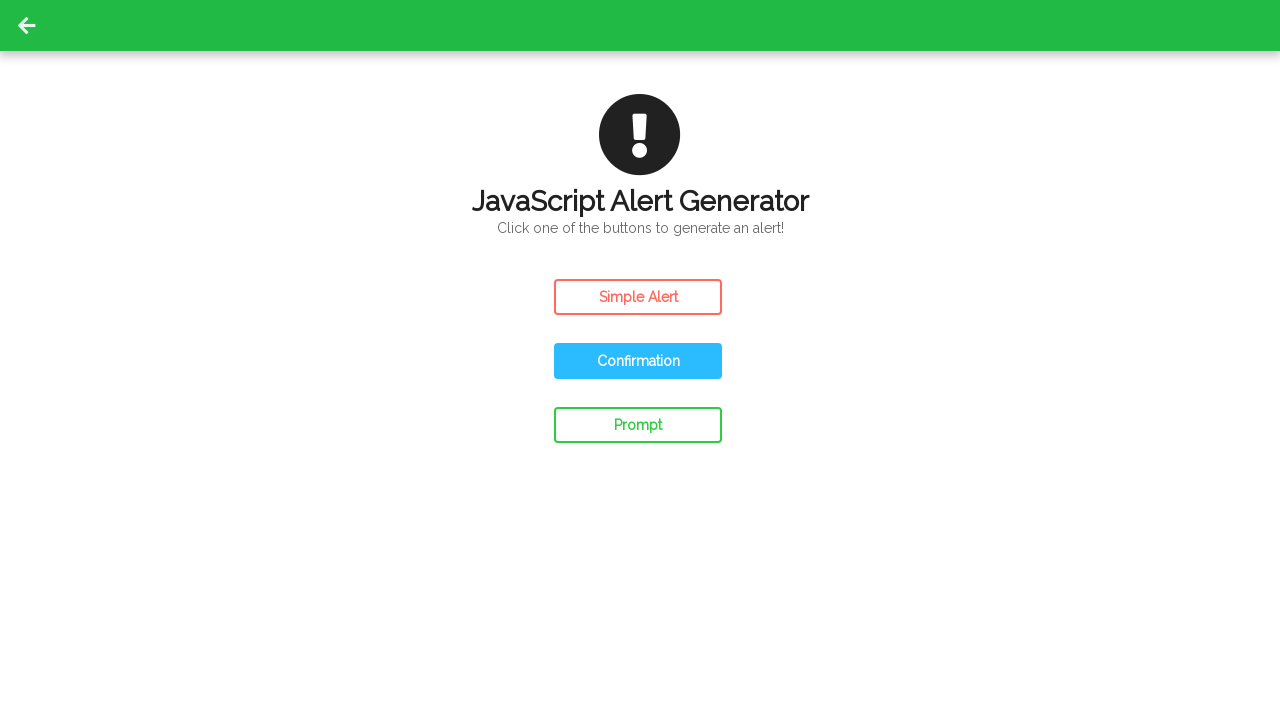